Tests clicking a button that has a dynamically generated ID on each page load. The test navigates to the UI Testing Playground's dynamic ID page and clicks the blue primary button, demonstrating how to interact with elements that don't have stable IDs.

Starting URL: http://uitestingplayground.com/dynamicid

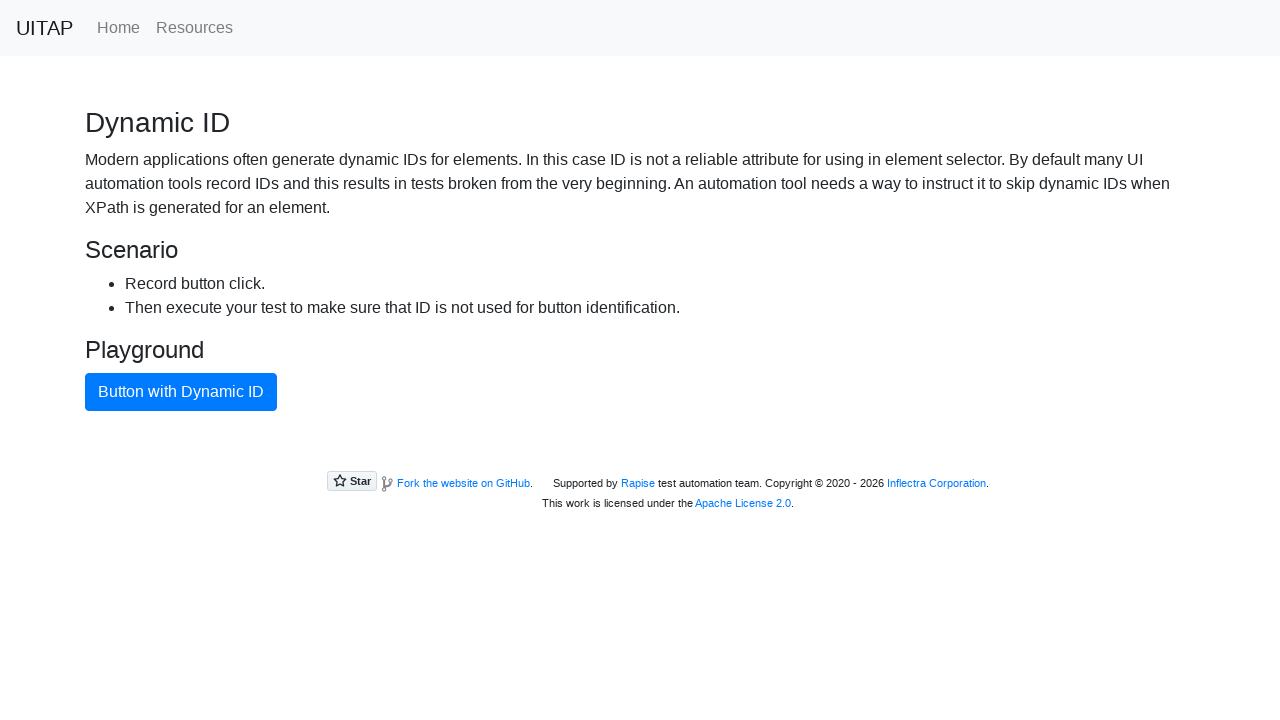

Waited for blue primary button to load on dynamic ID page
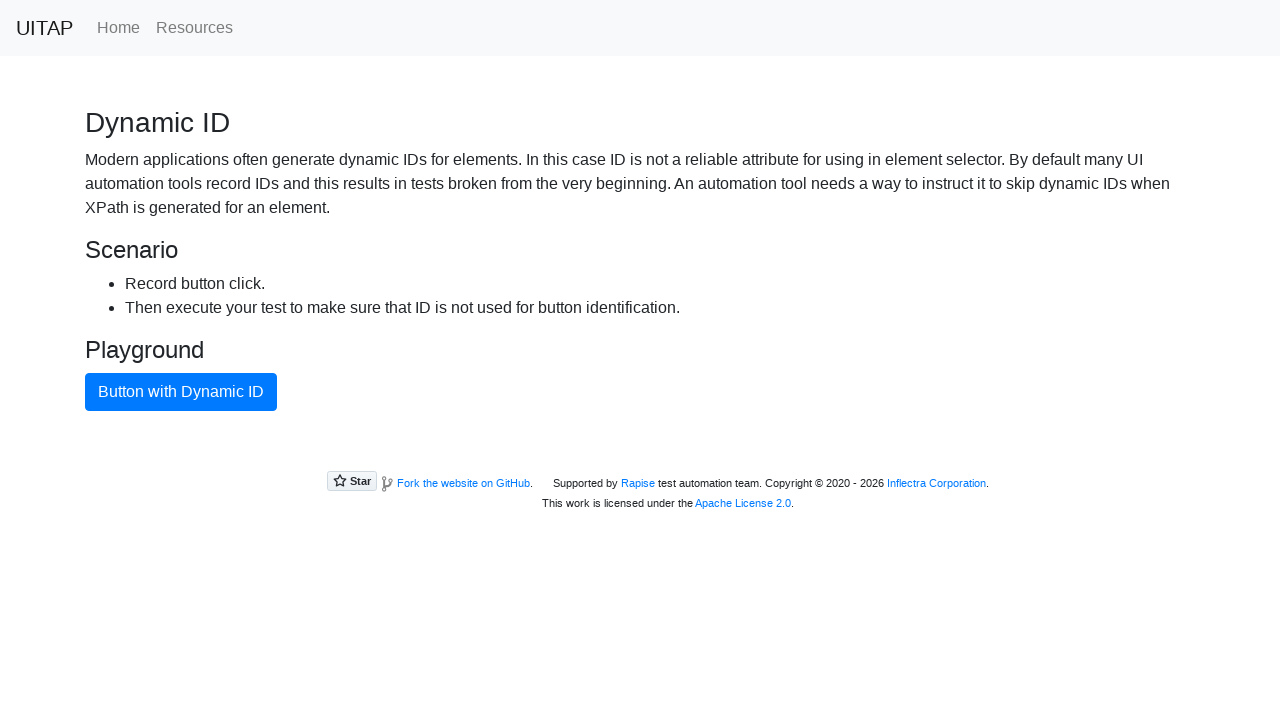

Clicked blue primary button with dynamically generated ID at (181, 392) on .btn-primary
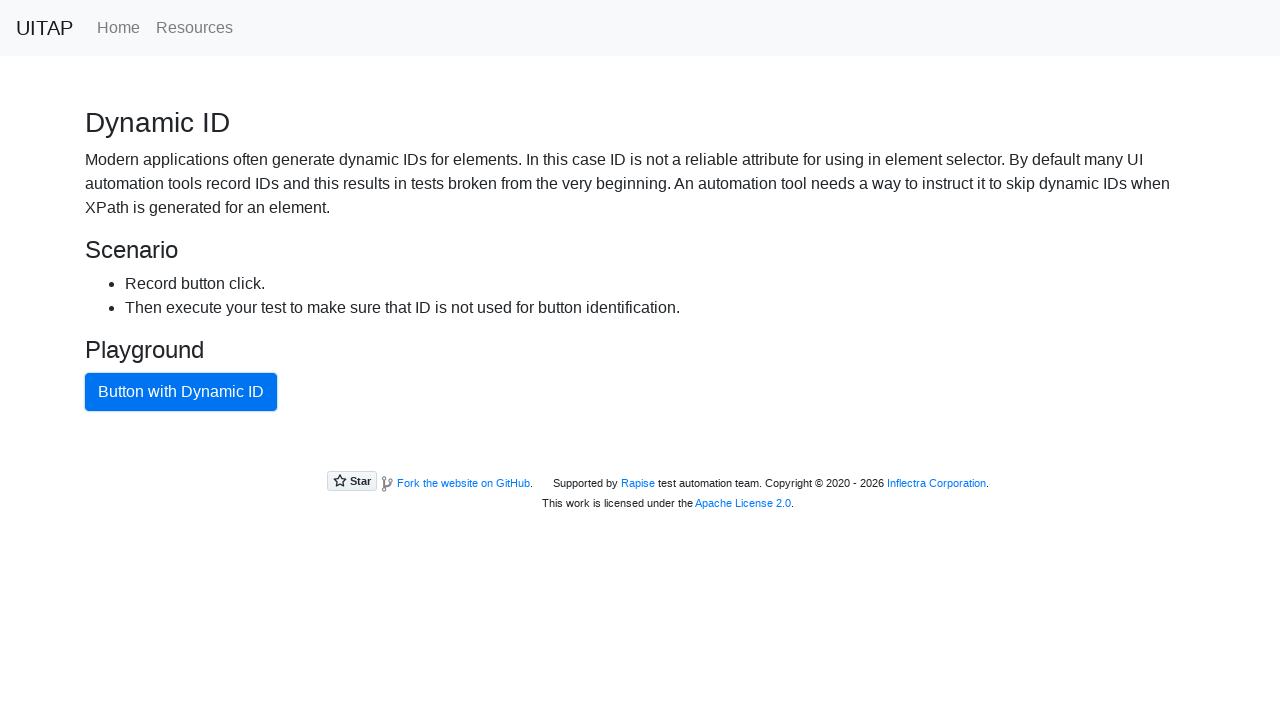

Reloaded dynamic ID page to generate new button ID
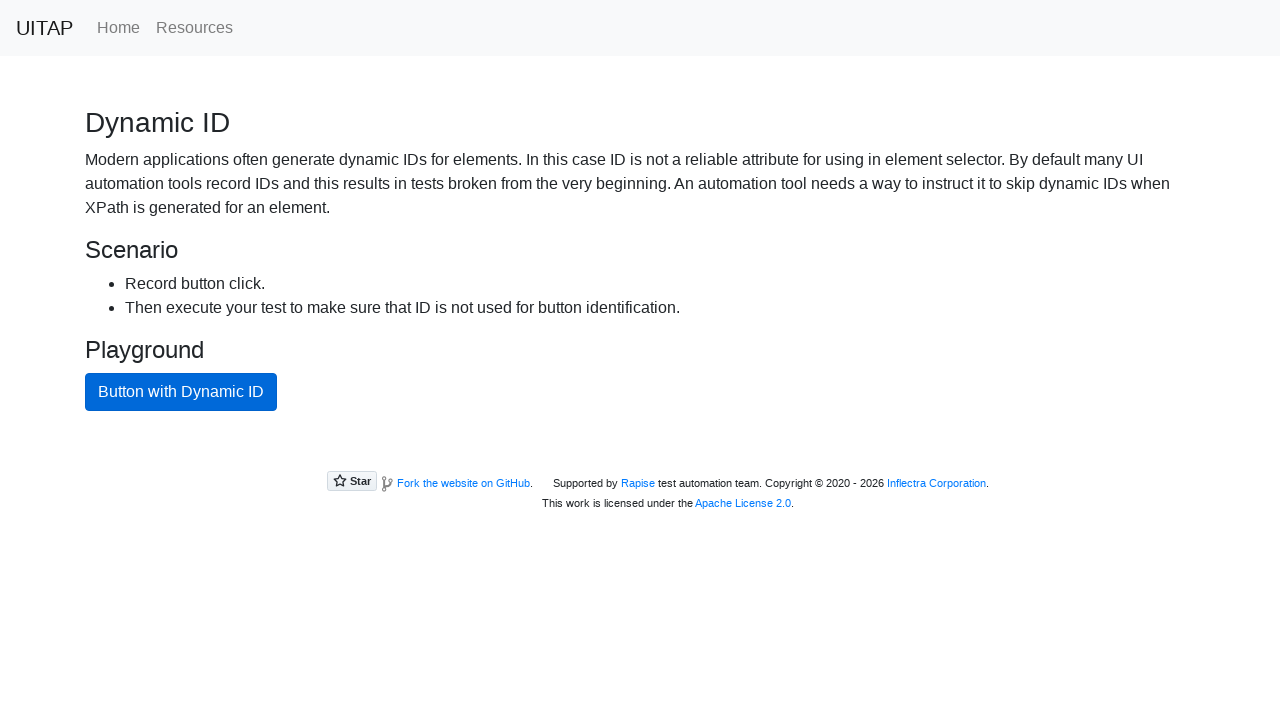

Waited for blue primary button to load after page reload
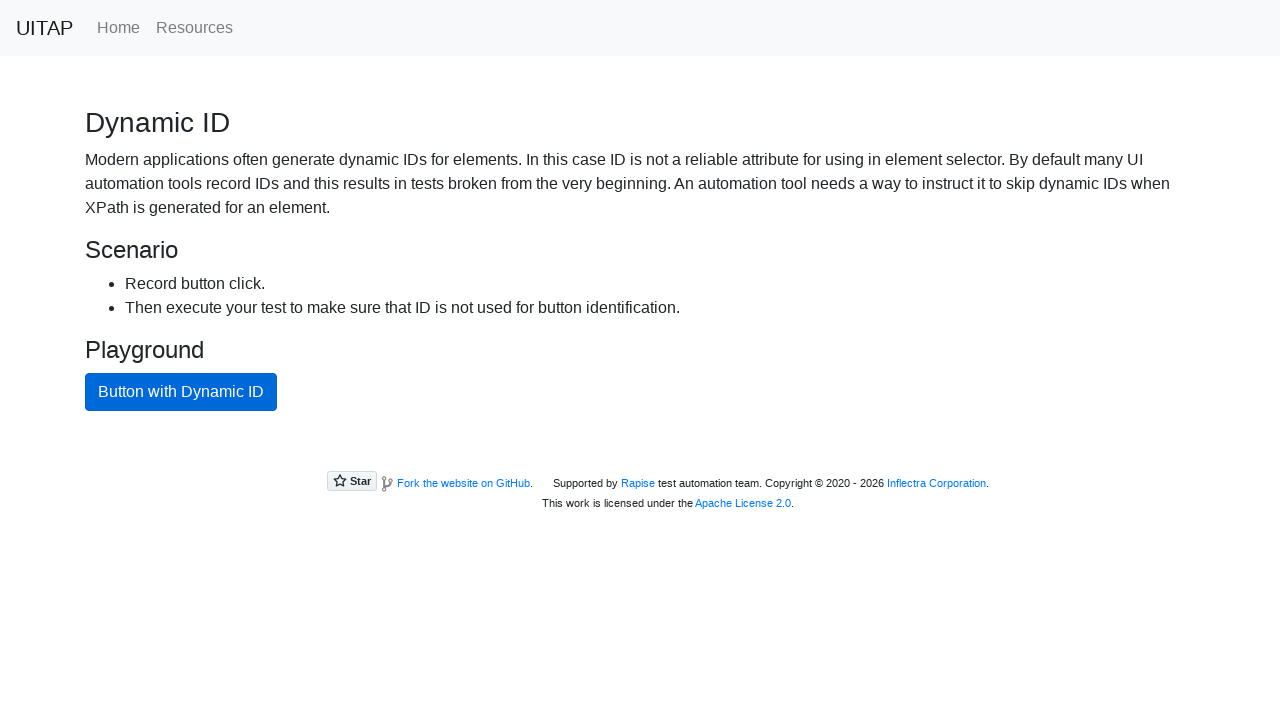

Clicked blue primary button with newly generated dynamic ID at (181, 392) on .btn-primary
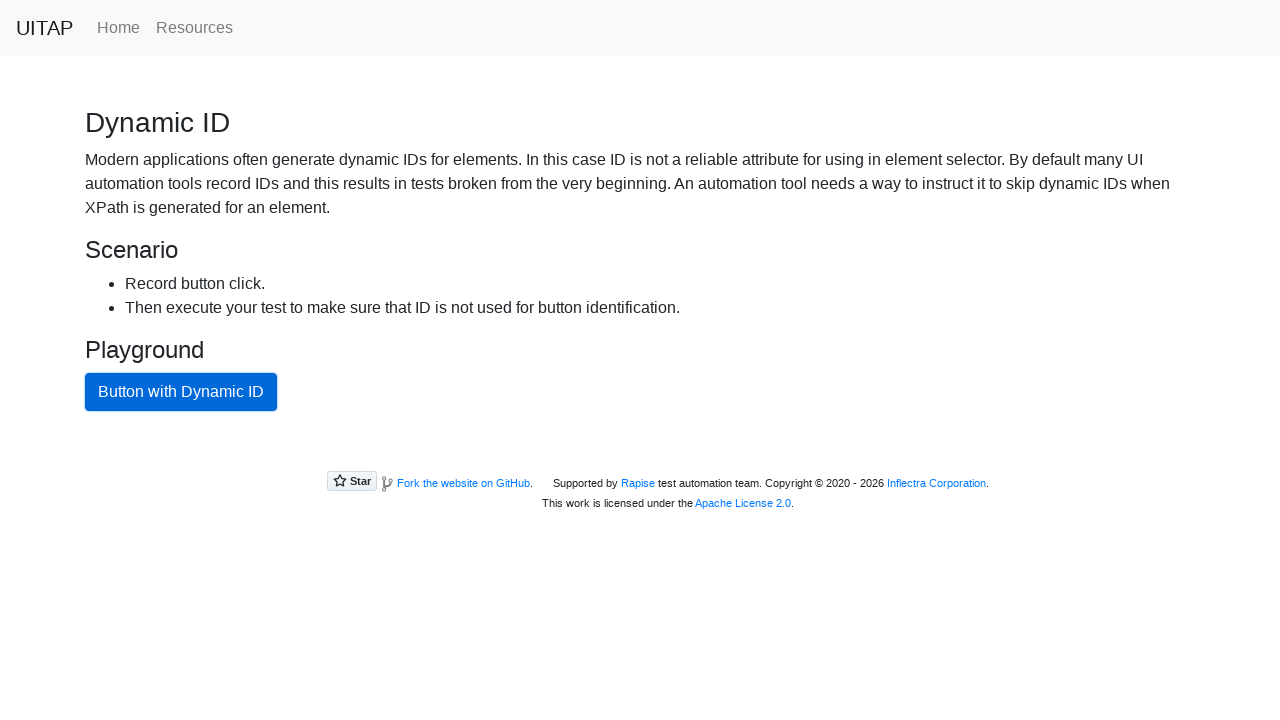

Reloaded dynamic ID page to generate new button ID
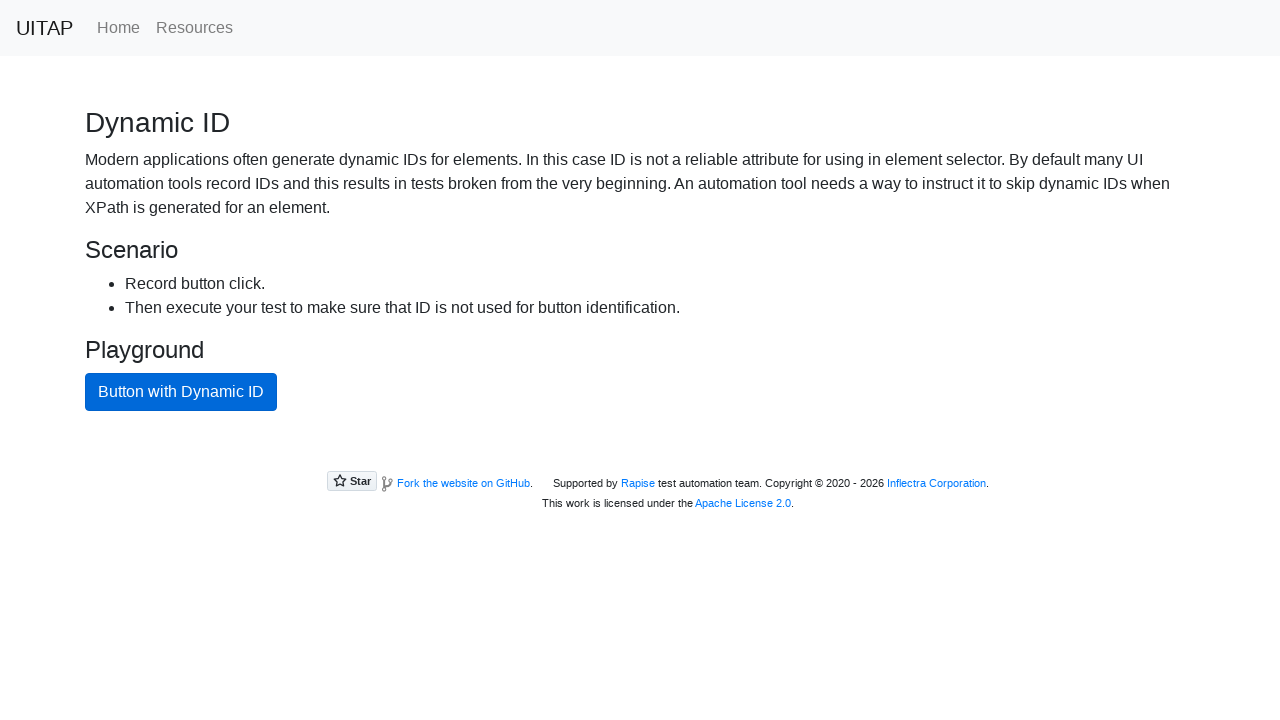

Waited for blue primary button to load after page reload
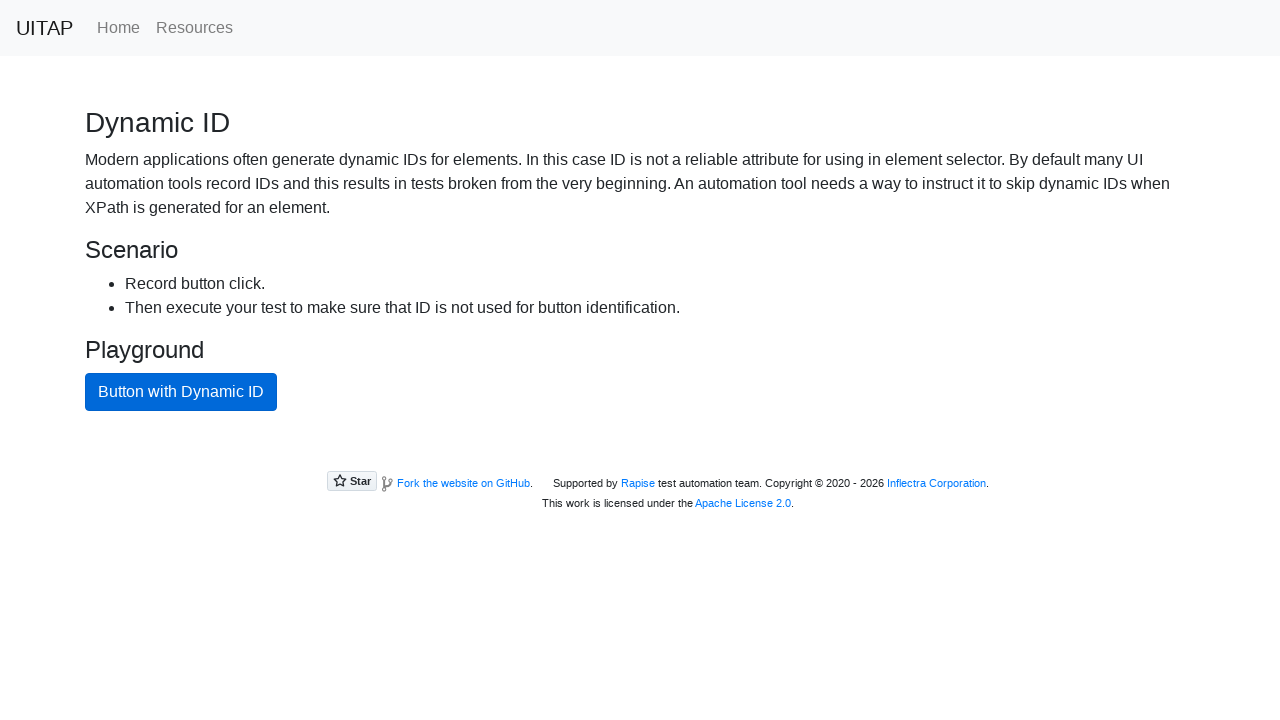

Clicked blue primary button with newly generated dynamic ID at (181, 392) on .btn-primary
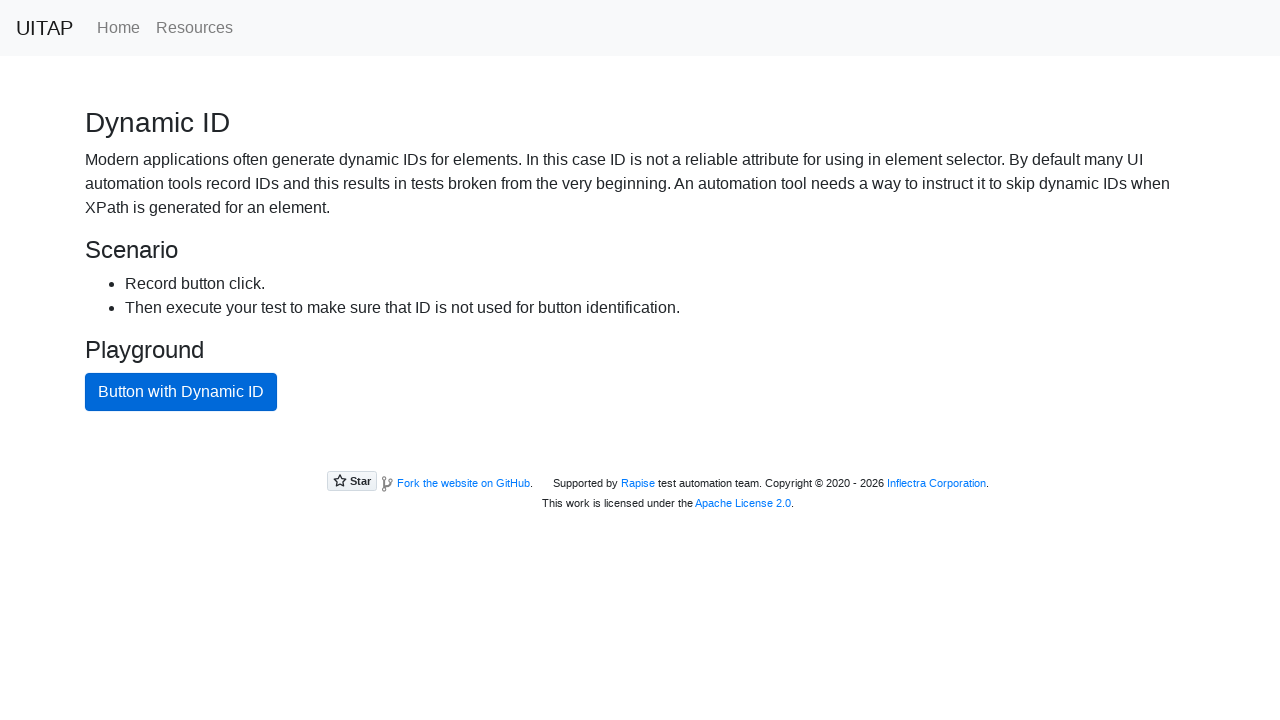

Reloaded dynamic ID page to generate new button ID
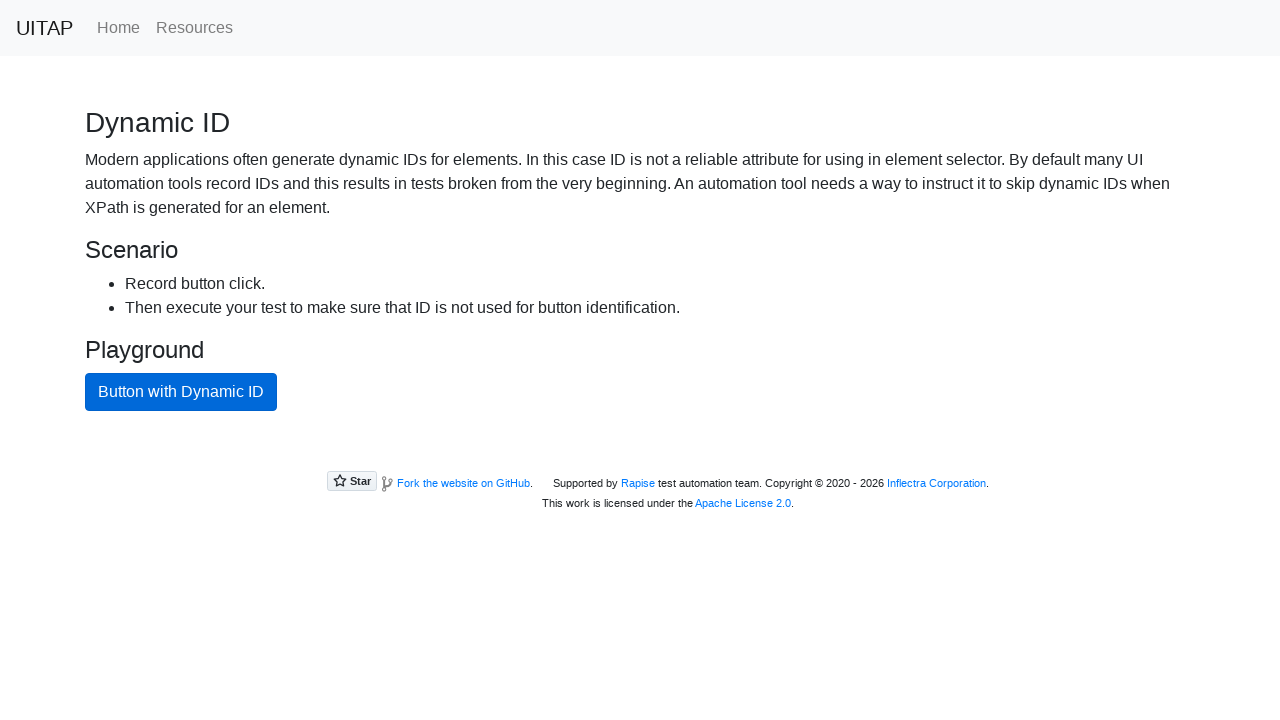

Waited for blue primary button to load after page reload
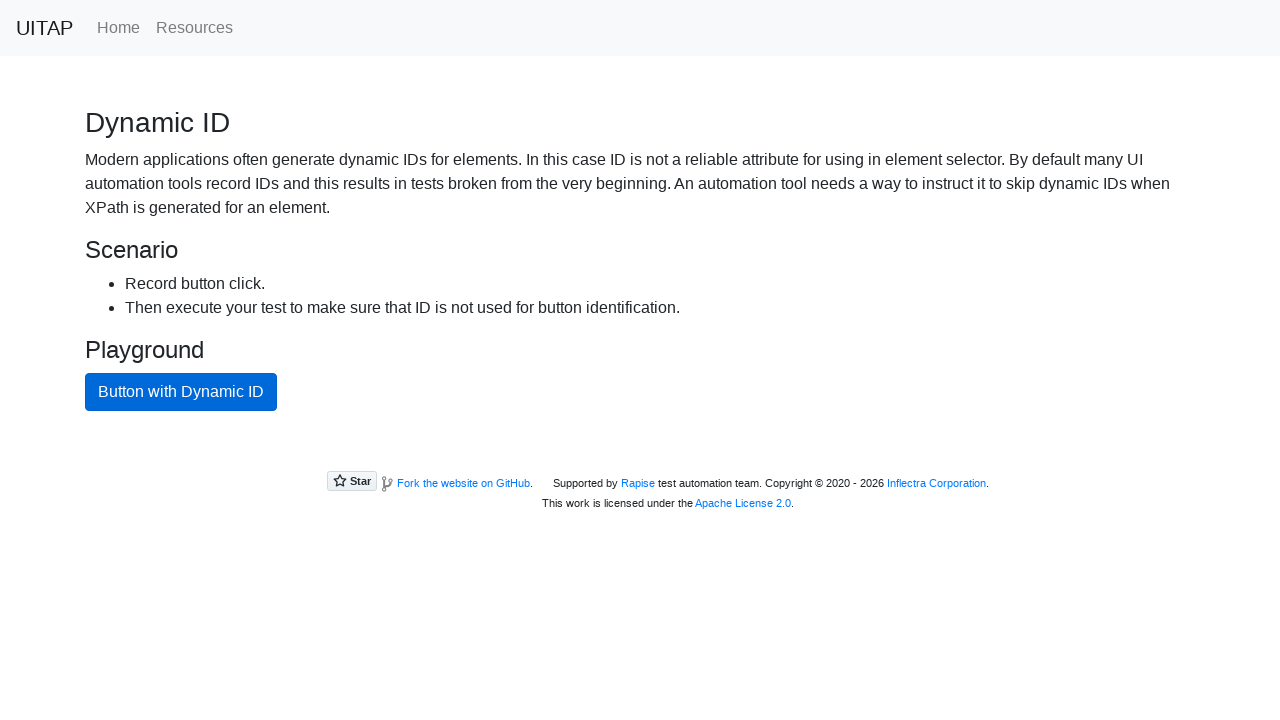

Clicked blue primary button with newly generated dynamic ID at (181, 392) on .btn-primary
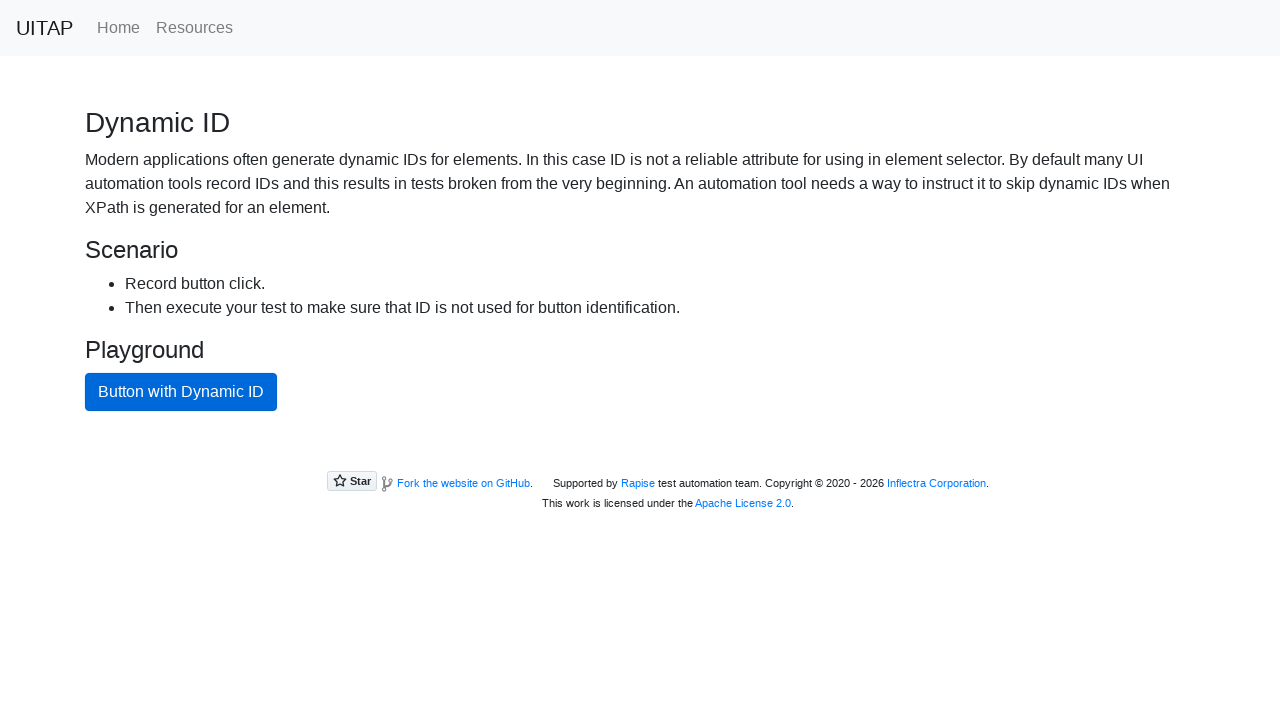

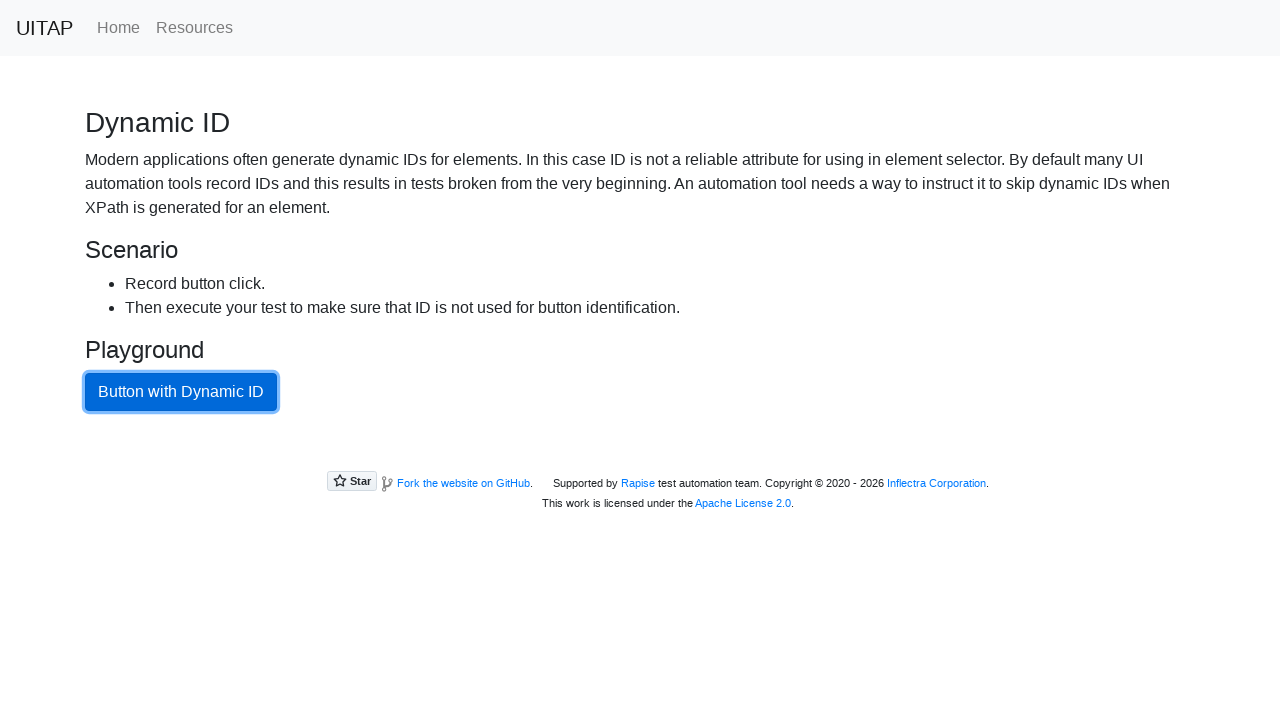